Tests JavaScript prompt popup handling by clicking a button to trigger a prompt, entering text into it, and accepting the prompt dialog.

Starting URL: https://omayo.blogspot.com/

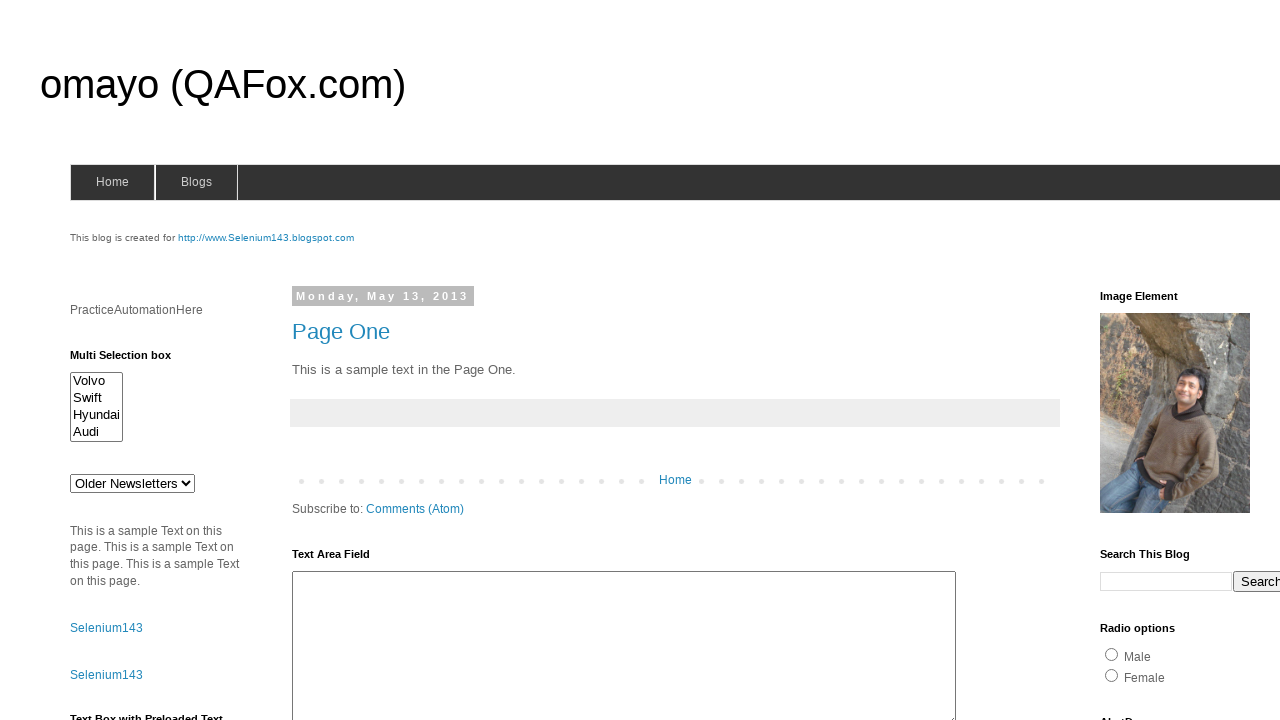

Clicked prompt button to trigger JavaScript prompt popup at (1140, 361) on #prompt
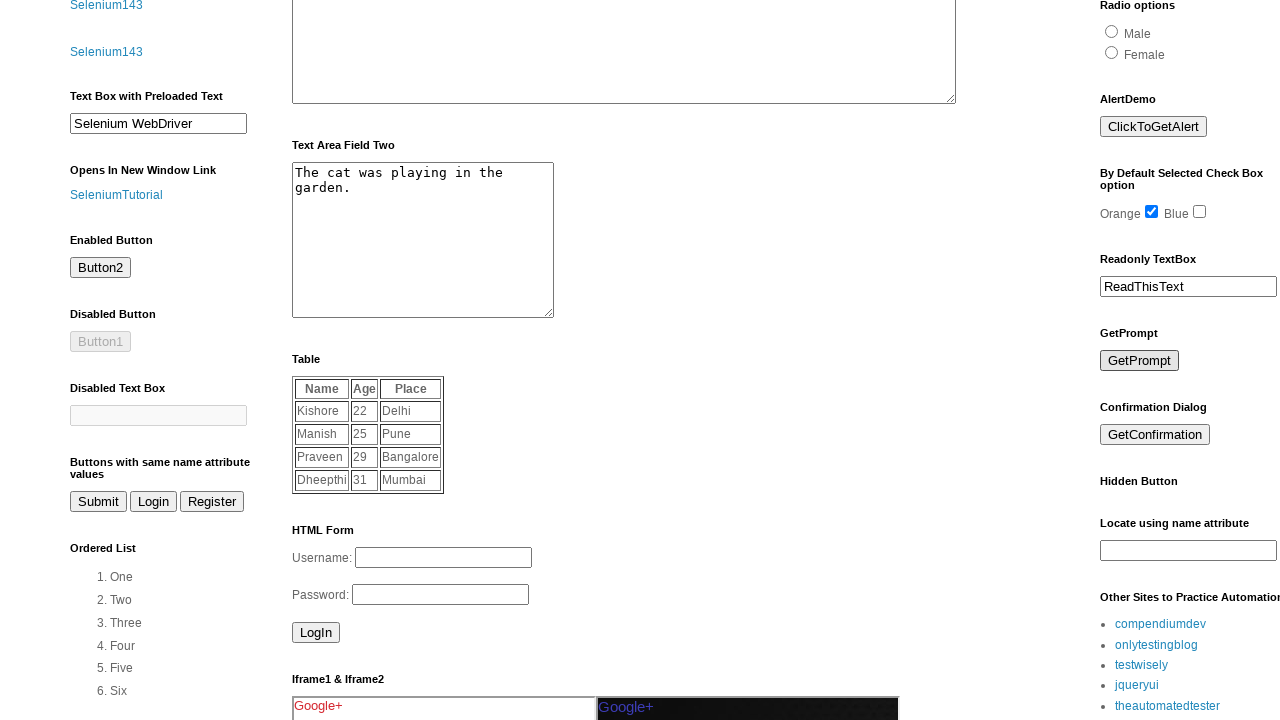

Set up dialog event listener to handle prompt popups
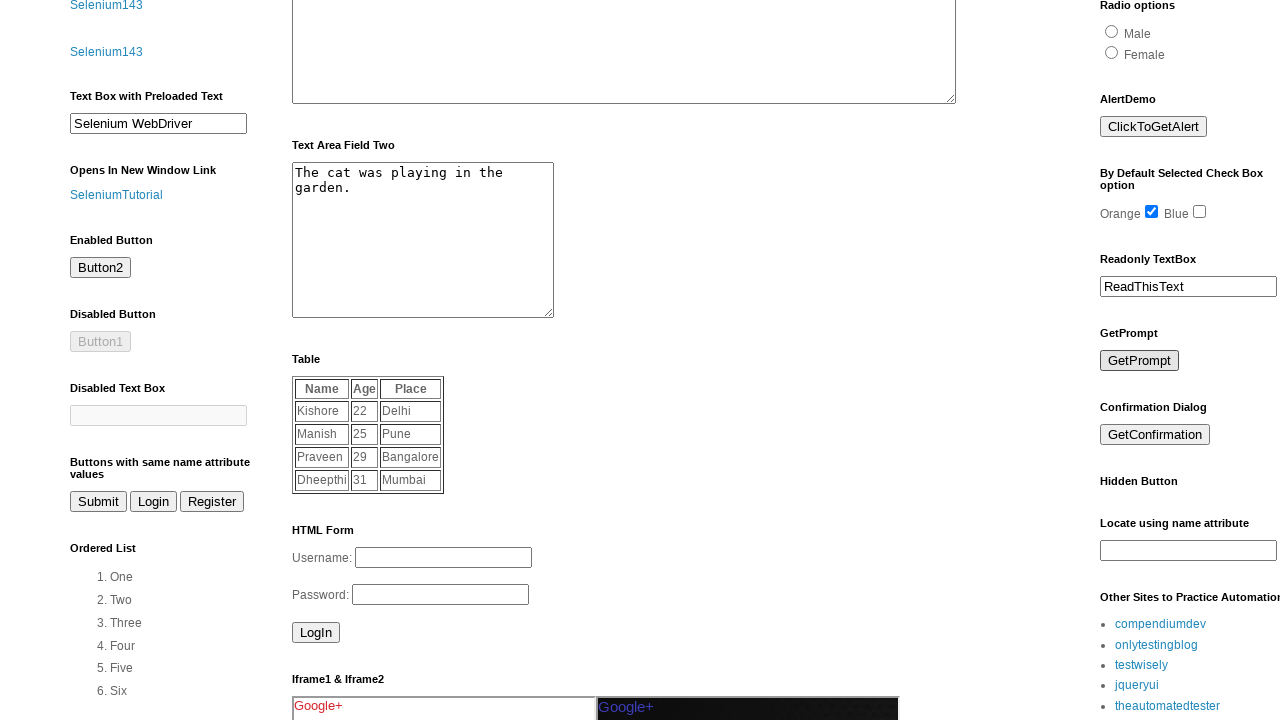

Clicked prompt button to trigger prompt dialog with listener active at (1140, 361) on #prompt
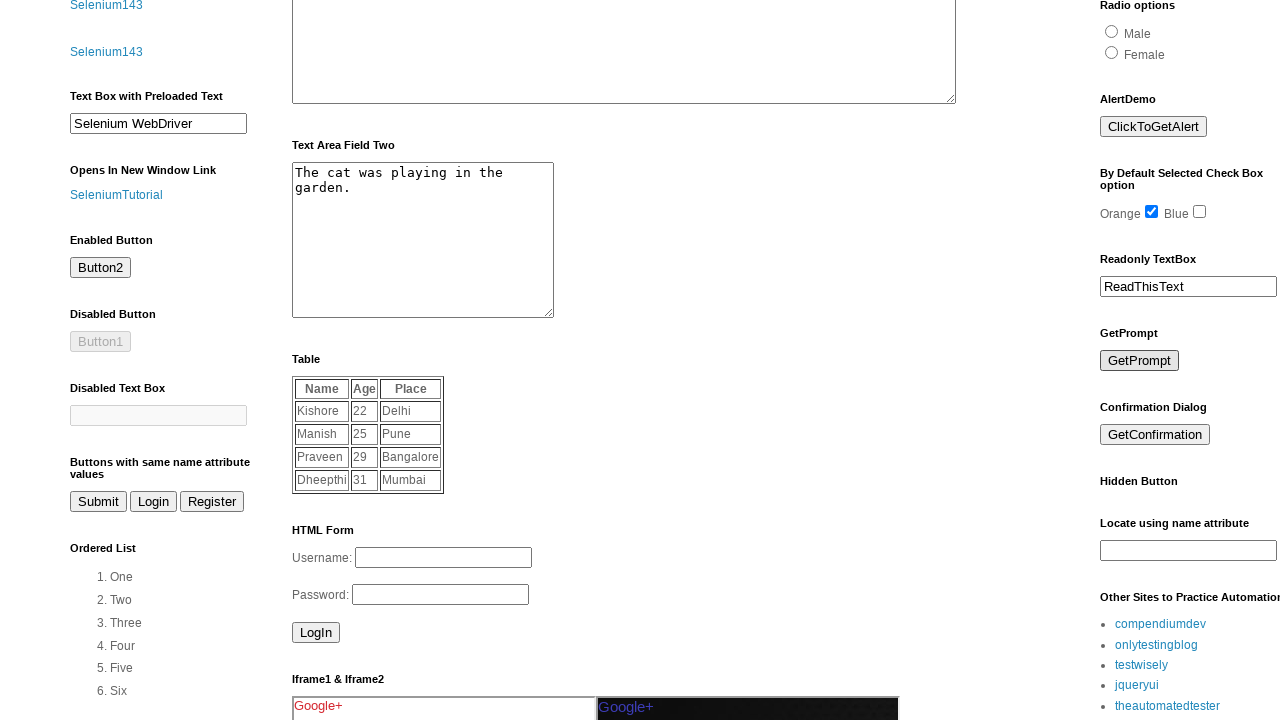

Waited for prompt dialog to be handled and accepted with text 'Venkatesh'
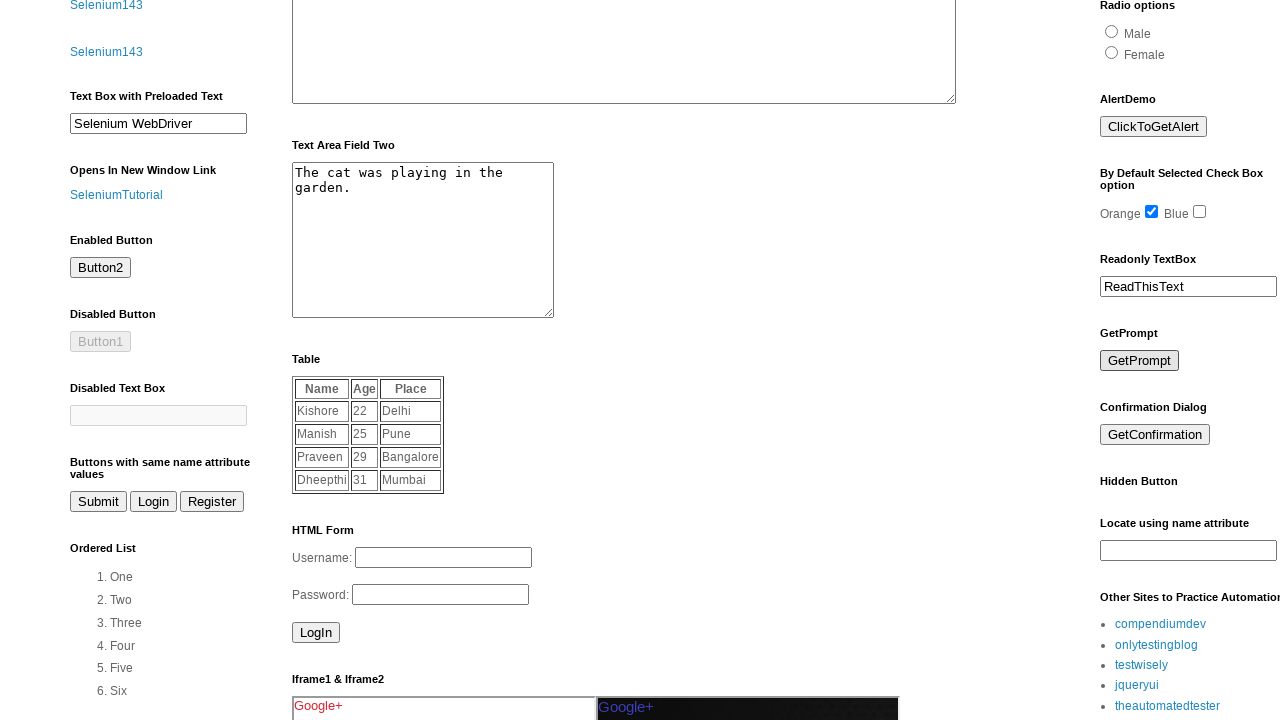

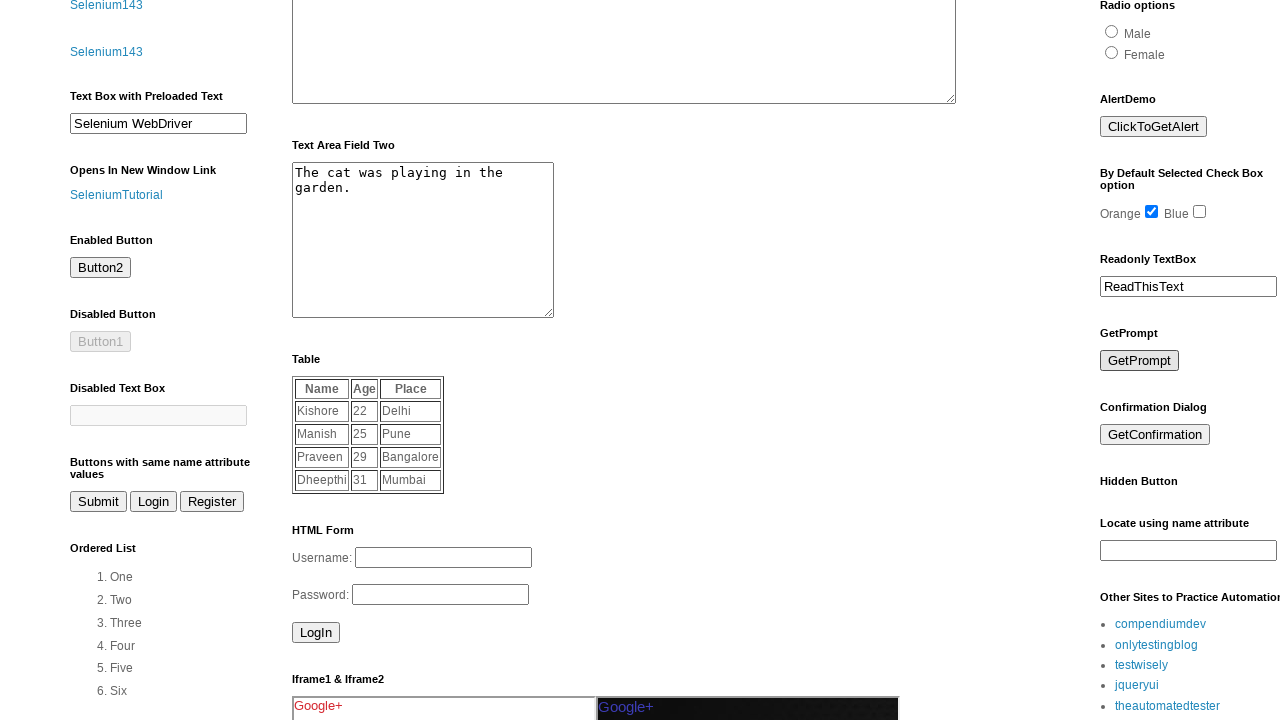